Tests a data types form by filling in personal information fields (name, address, email, phone, etc.), deliberately leaving zip-code empty, then submitting and verifying that zip-code shows an error state while all other filled fields show success state.

Starting URL: https://bonigarcia.dev/selenium-webdriver-java/data-types.html

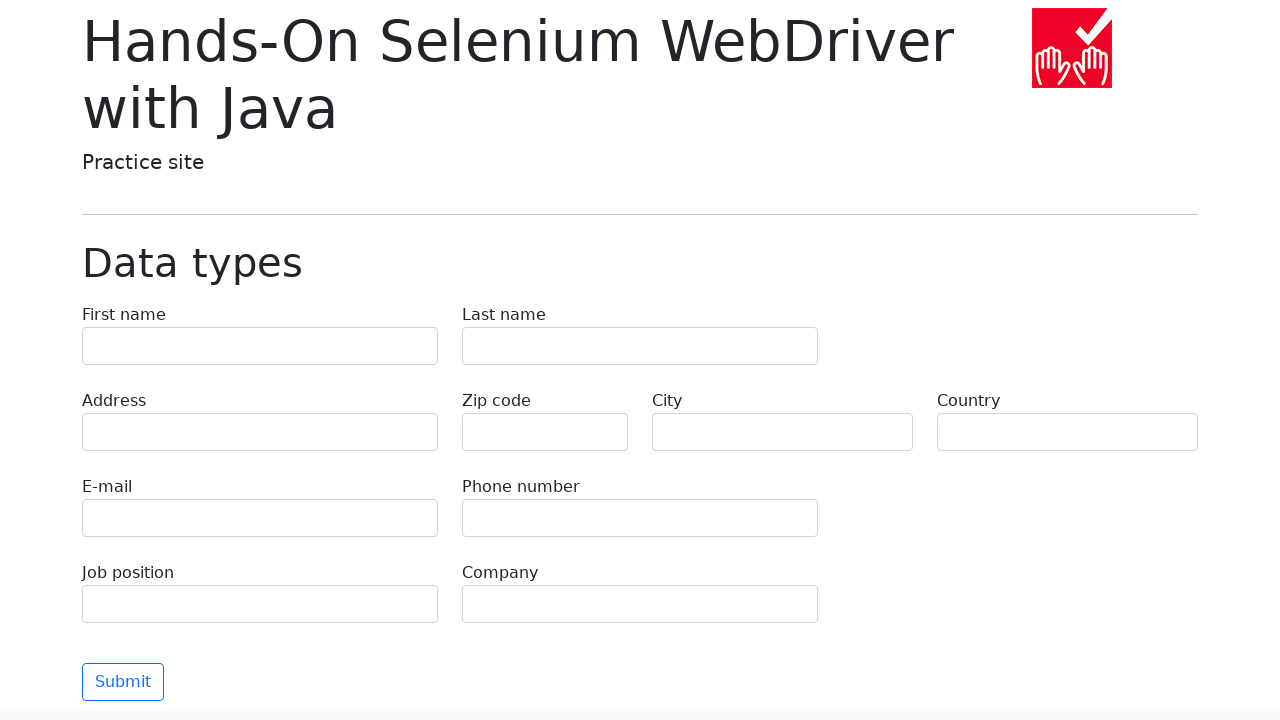

Filled first name field with 'Иван' on [name="first-name"]
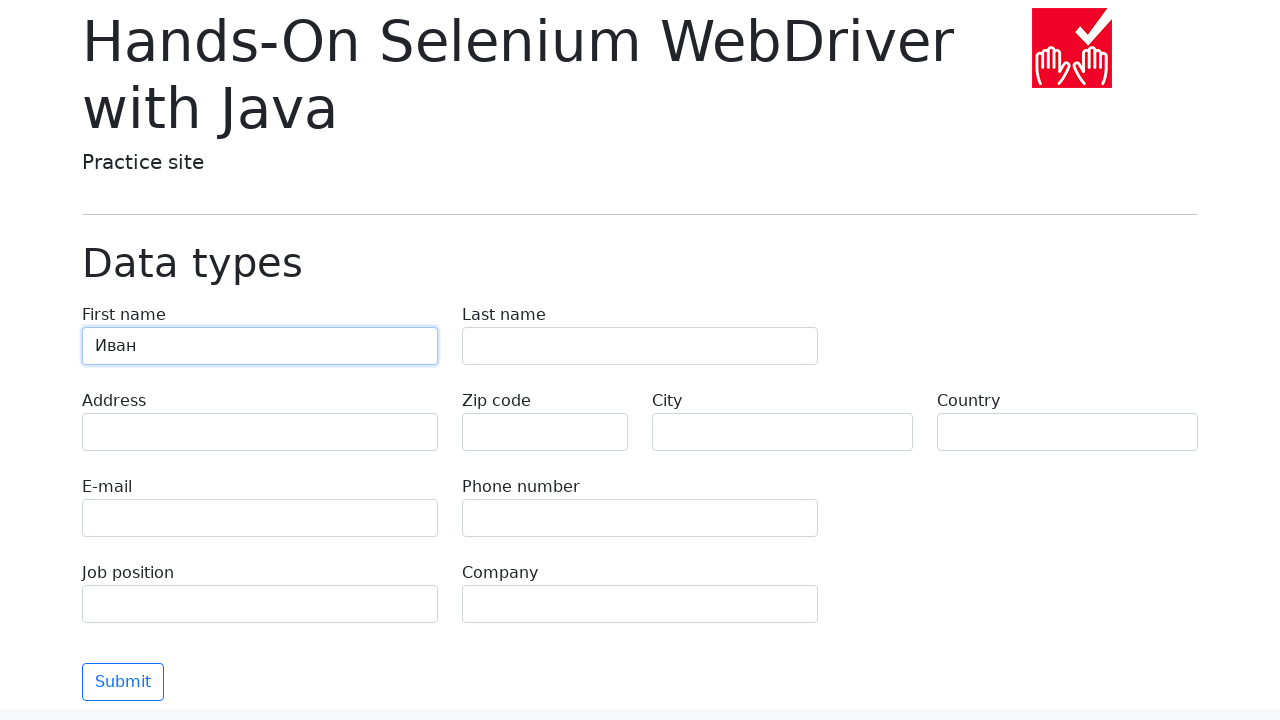

Filled last name field with 'Петров' on [name="last-name"]
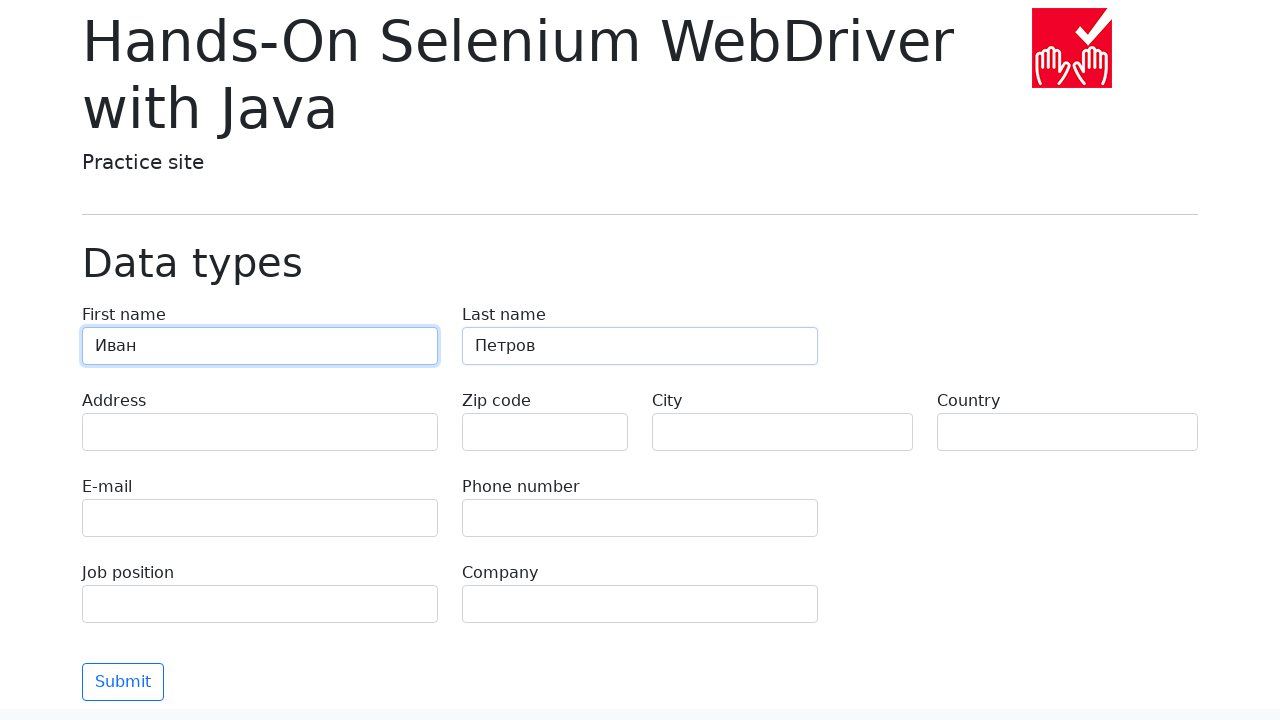

Filled address field with 'Ленина, 55-3' on [name="address"]
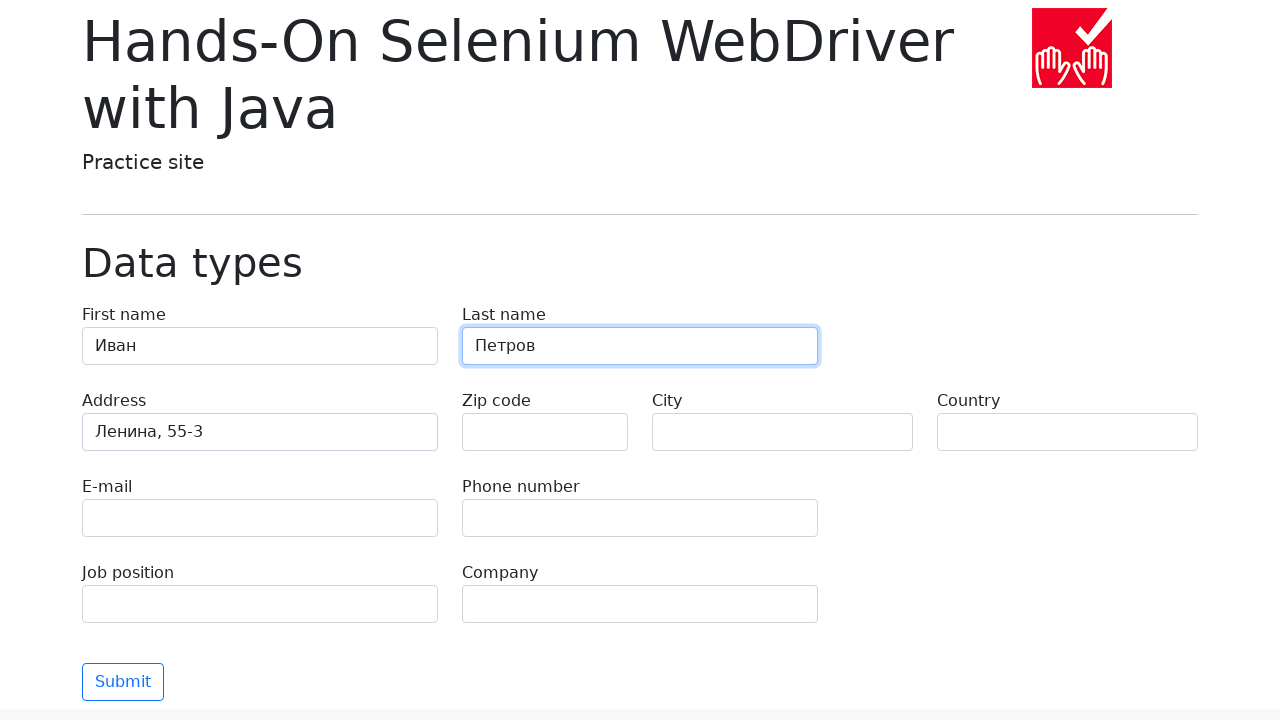

Filled email field with 'test@skypro.com' on [name="e-mail"]
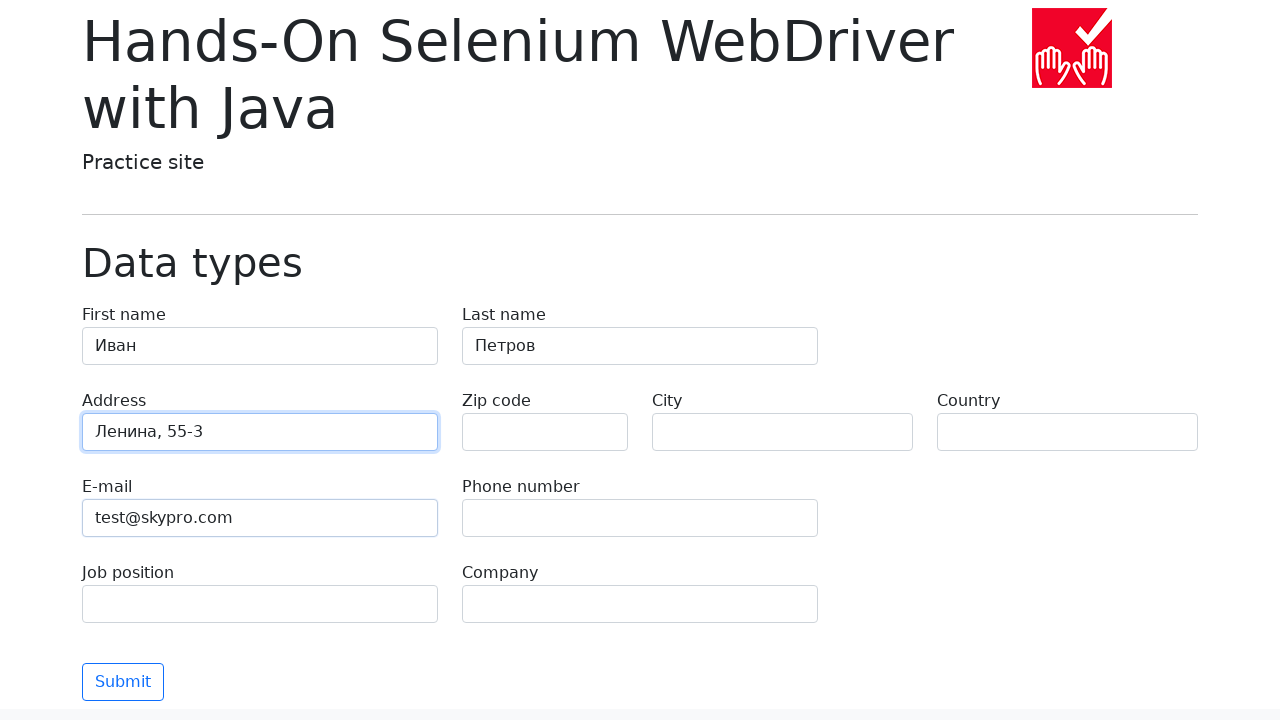

Filled phone field with '+7985899998787' on [name="phone"]
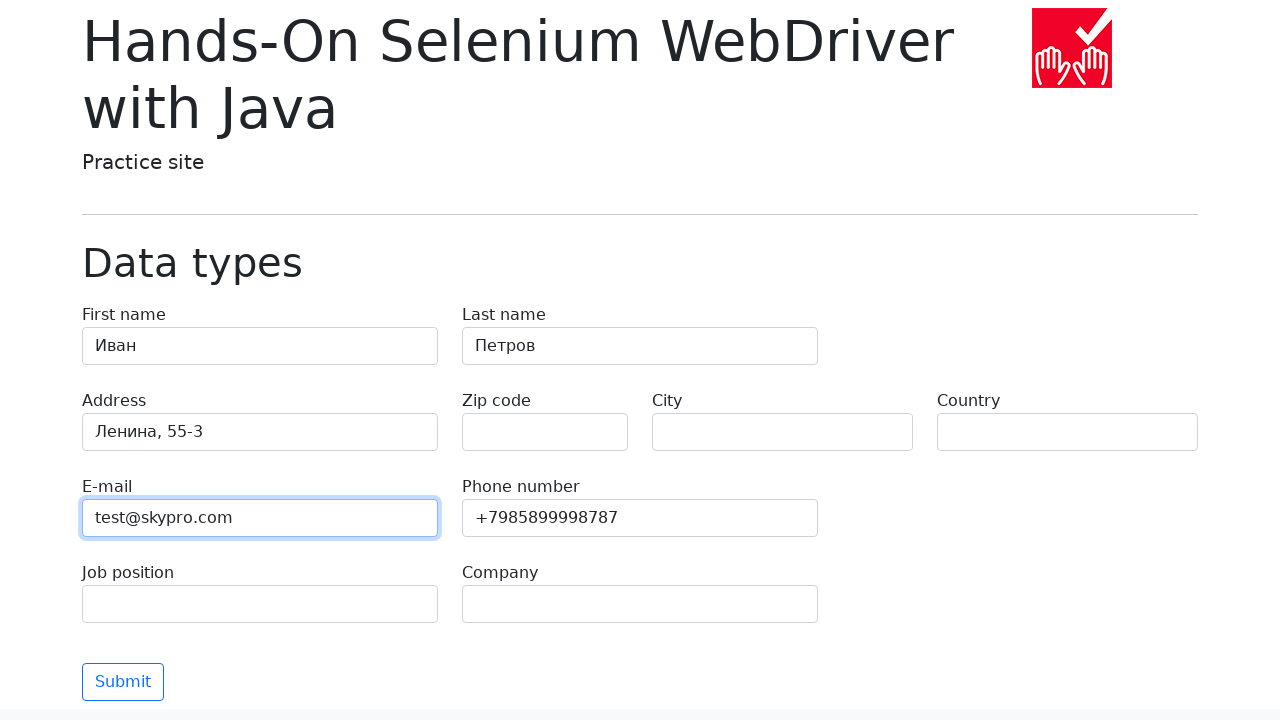

Filled city field with 'Москва' on [name="city"]
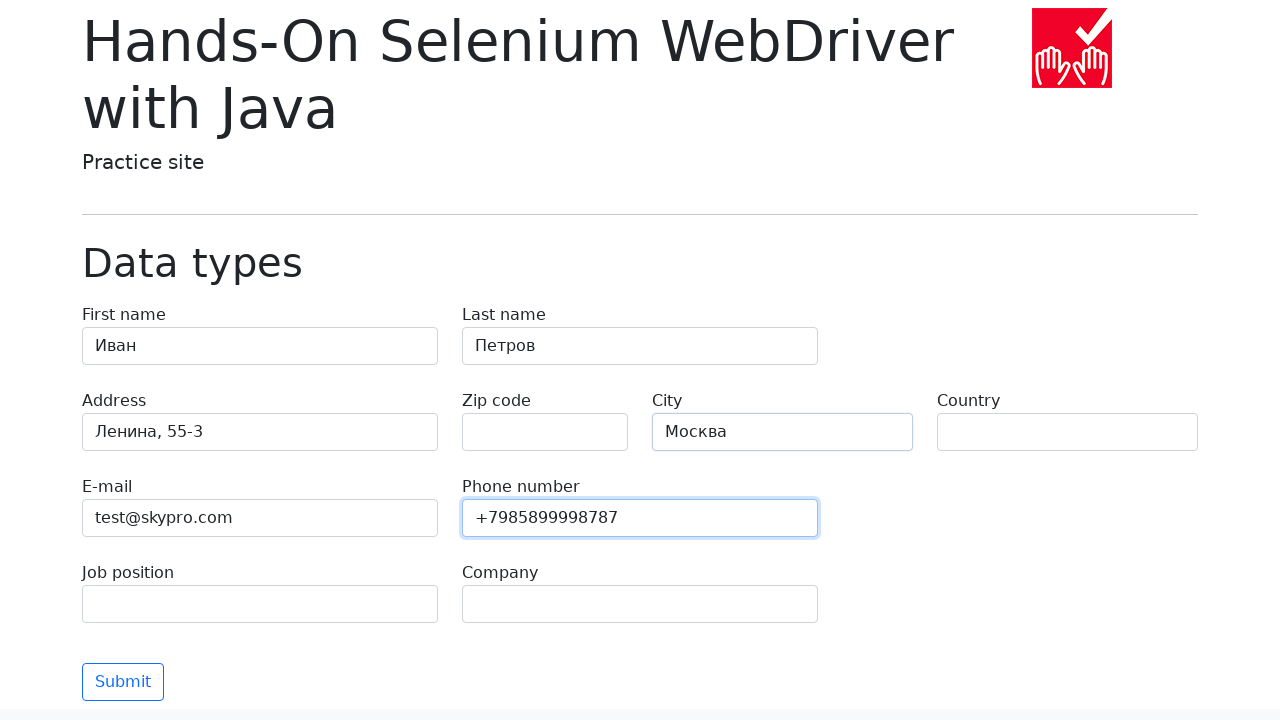

Filled country field with 'Россия' on [name="country"]
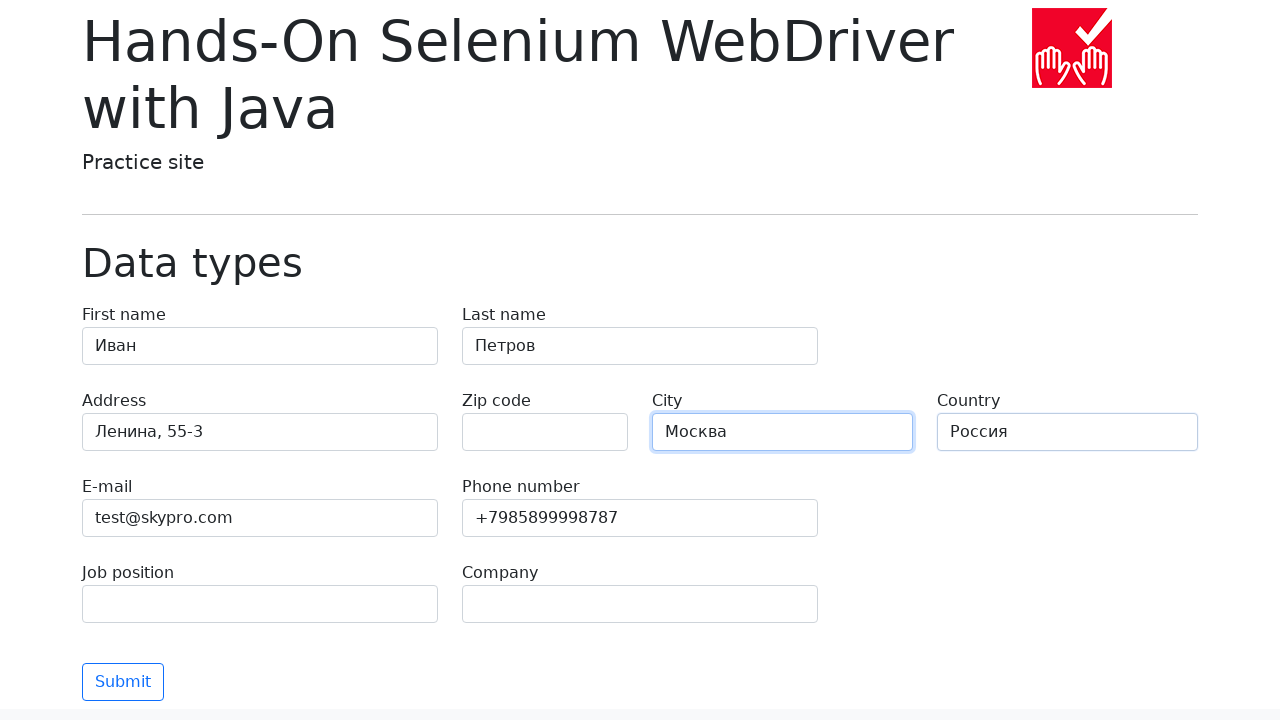

Filled job position field with 'QA' on [name="job-position"]
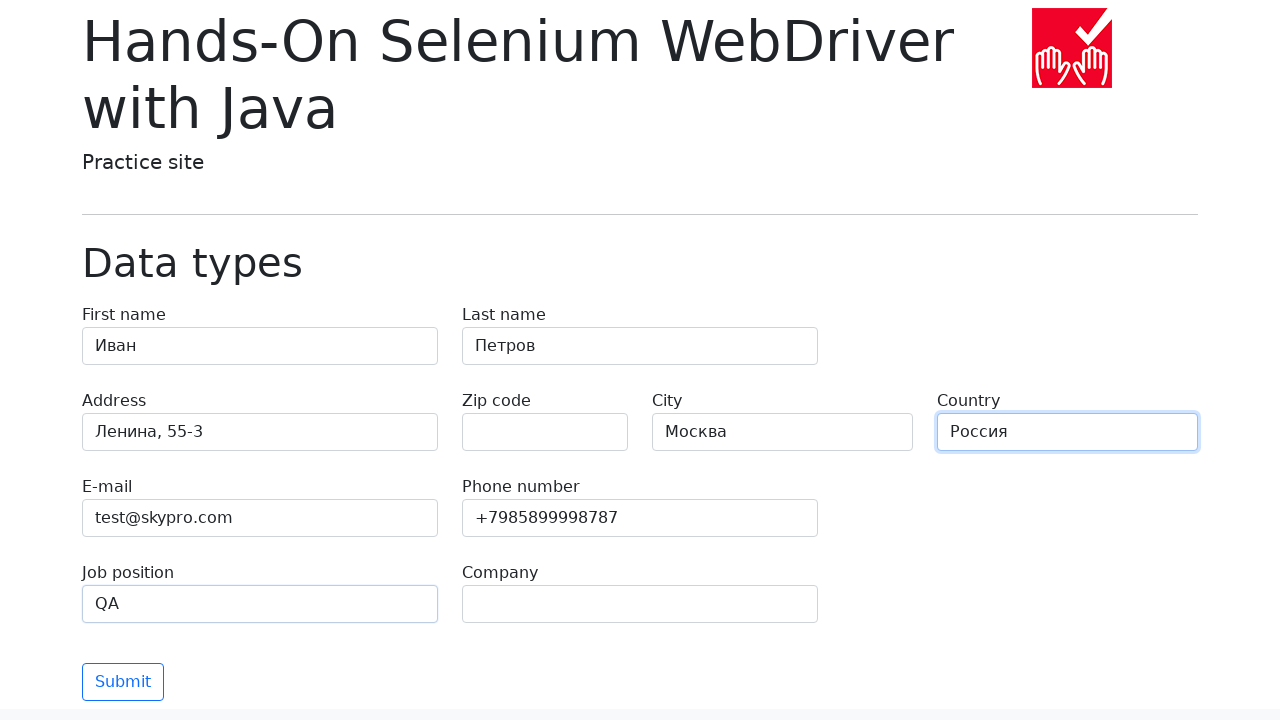

Filled company field with 'SkyPro' on [name="company"]
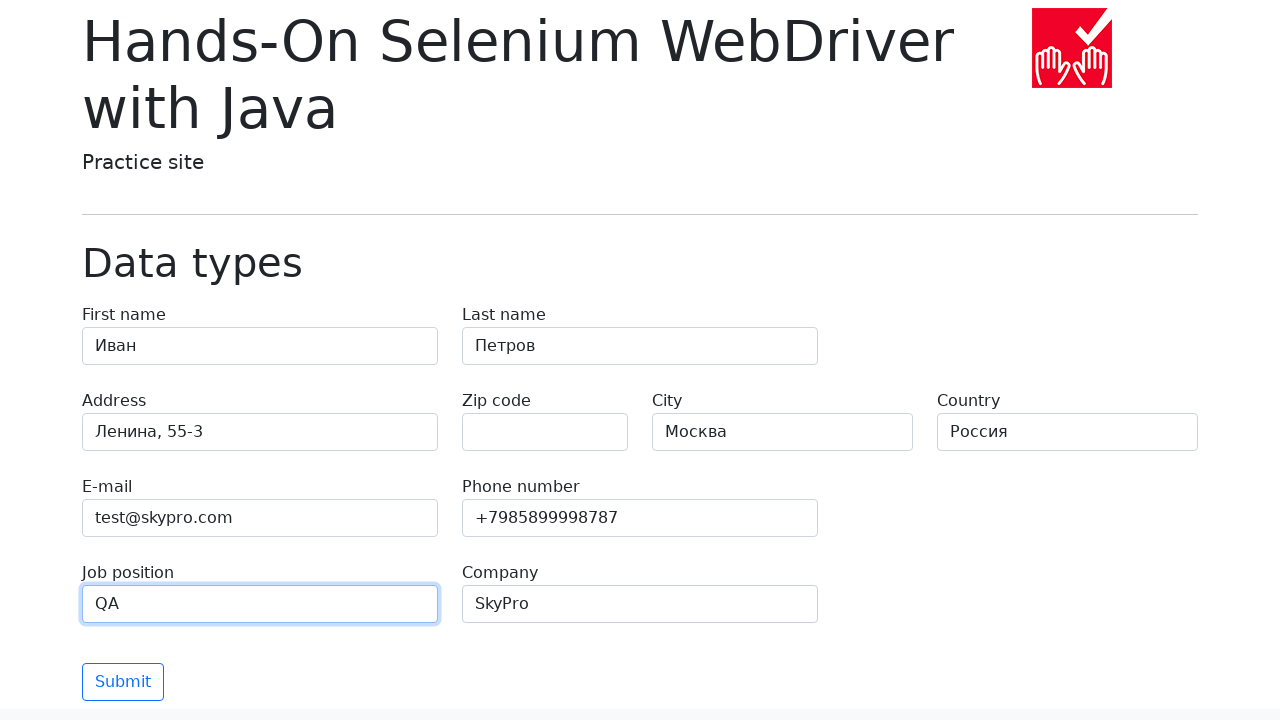

Clicked submit button to submit the form at (123, 682) on button.btn.btn-outline-primary.mt-3
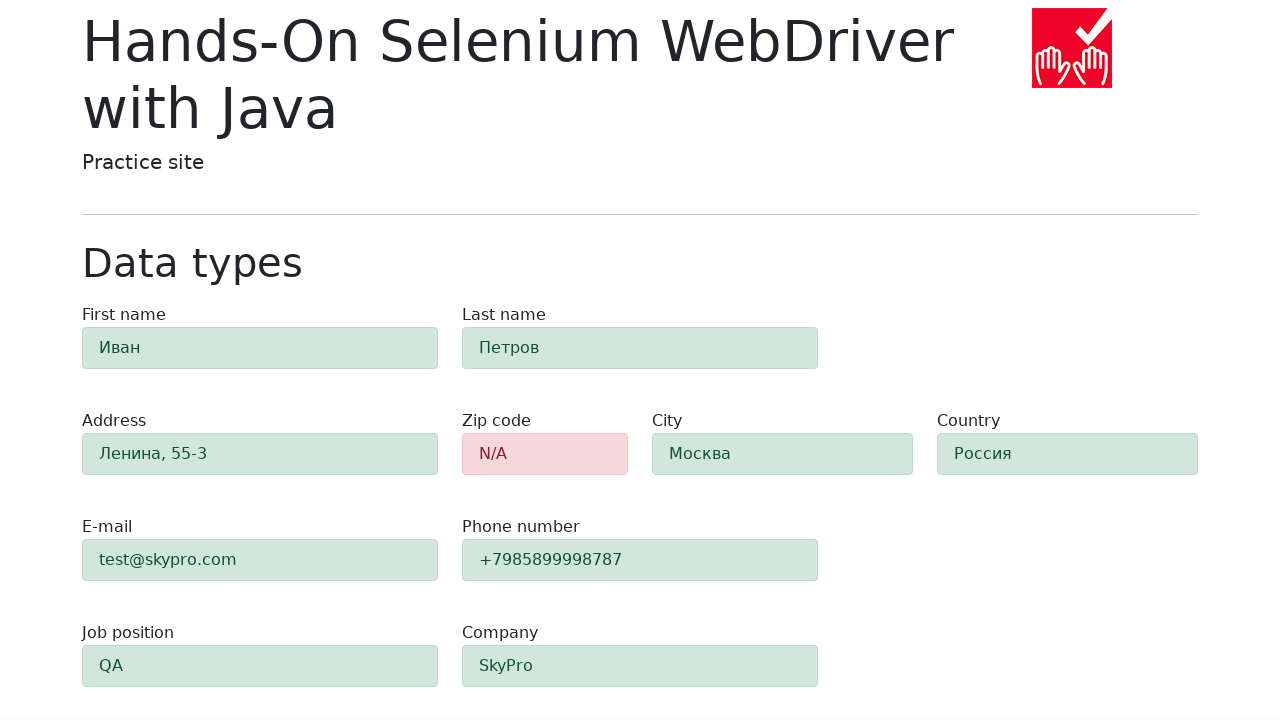

Verified zip-code field displays error state (alert-danger)
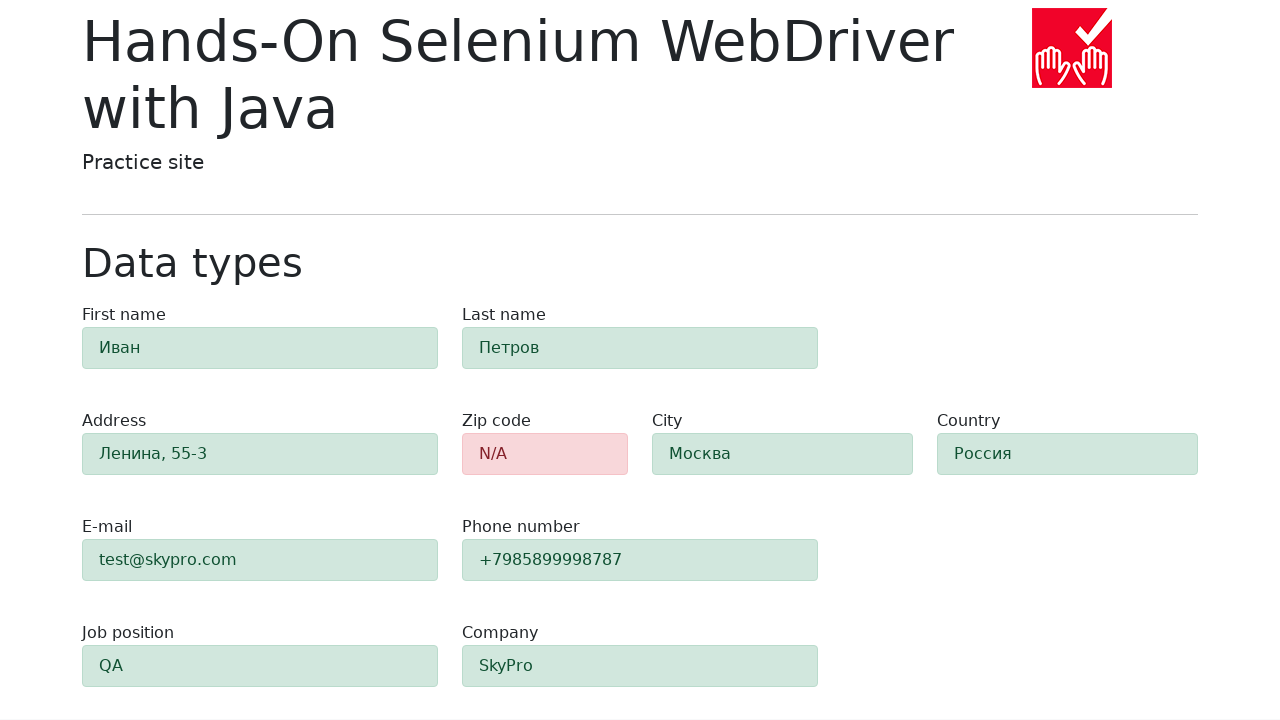

Verified #first-name field displays success state (alert-success)
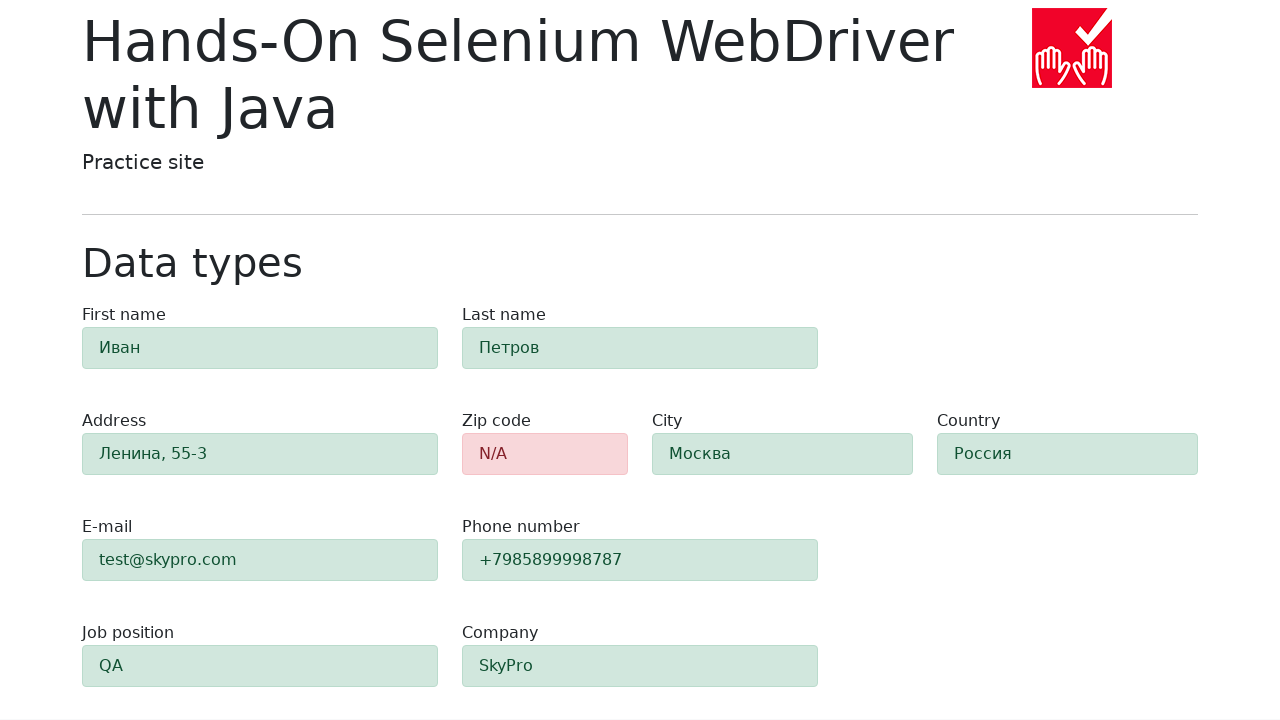

Verified #last-name field displays success state (alert-success)
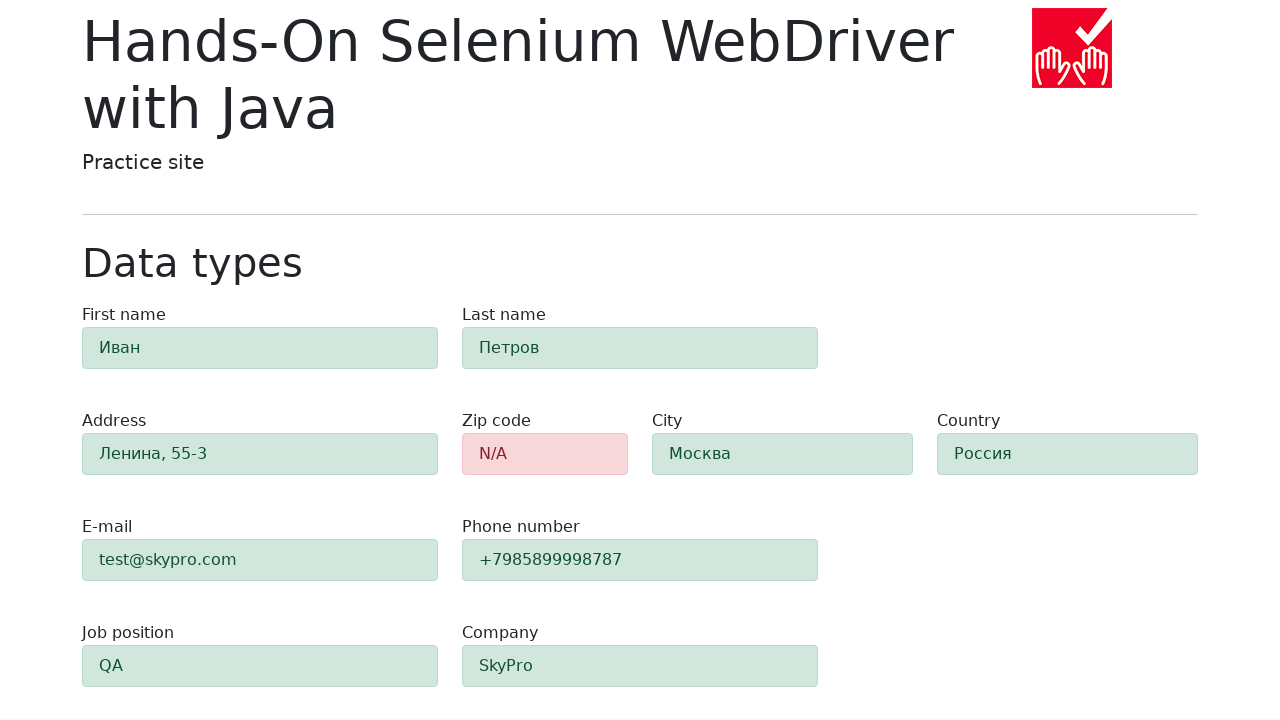

Verified #address field displays success state (alert-success)
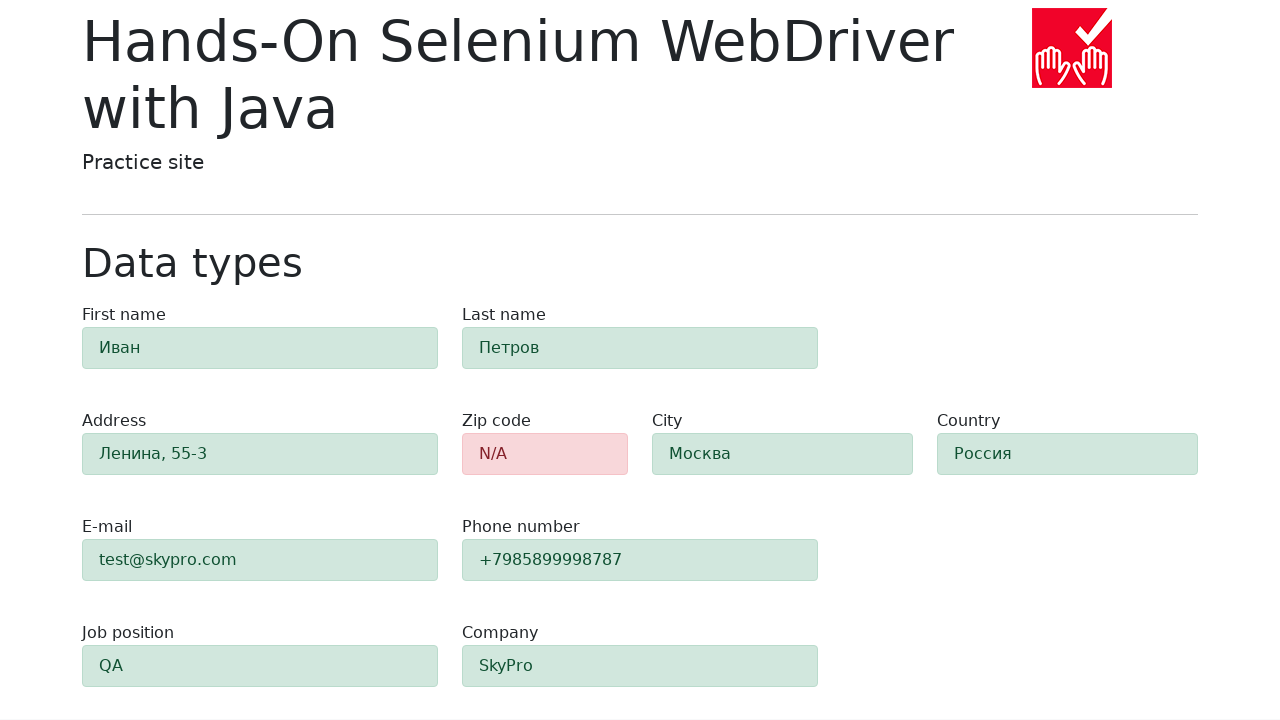

Verified #city field displays success state (alert-success)
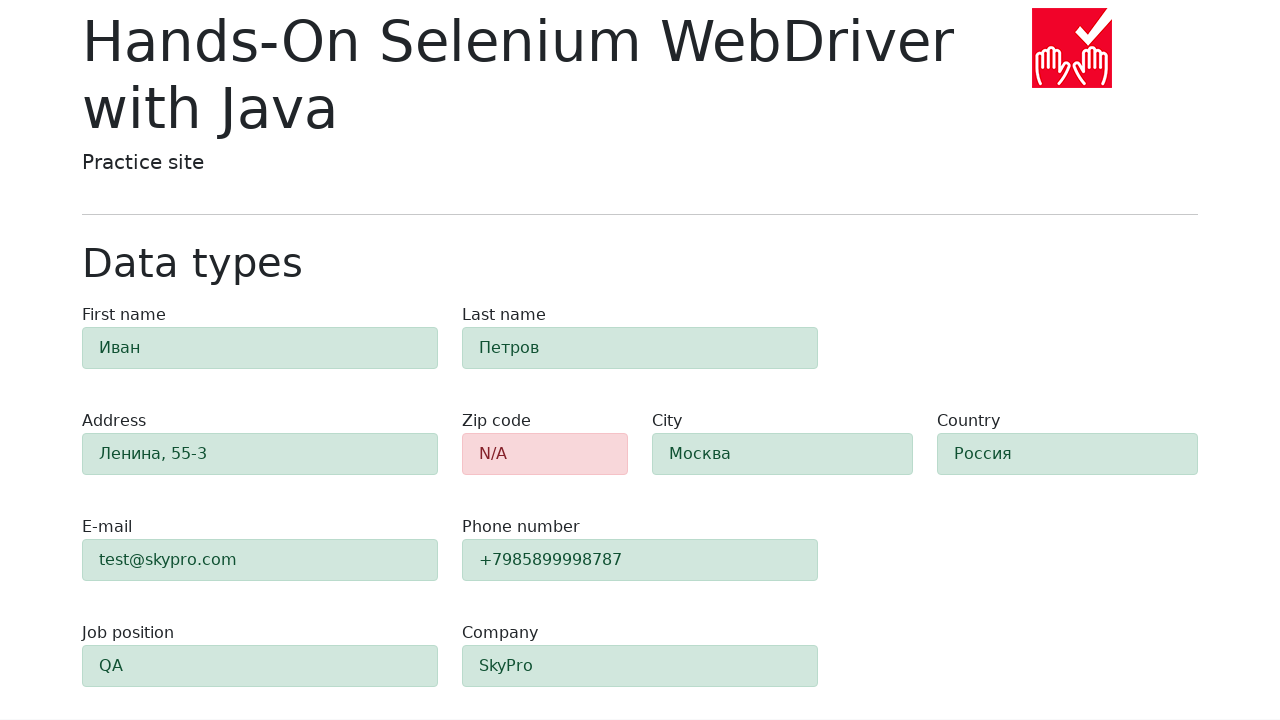

Verified #country field displays success state (alert-success)
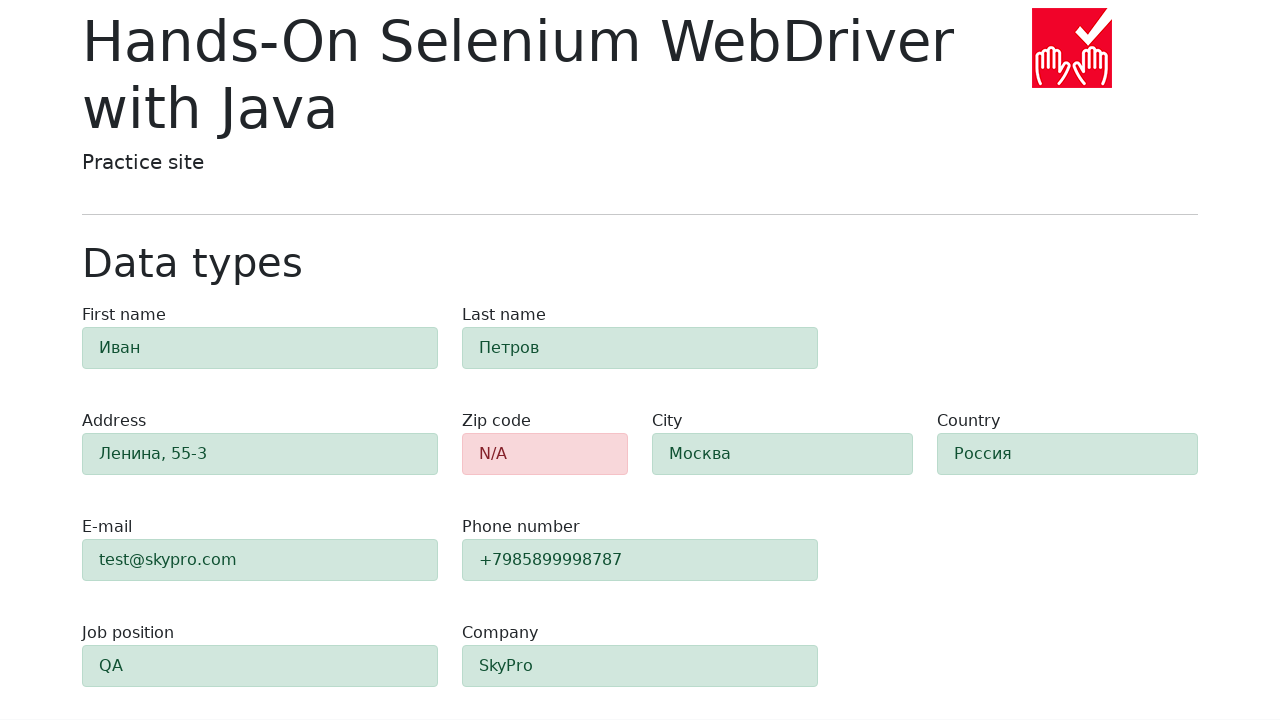

Verified #e-mail field displays success state (alert-success)
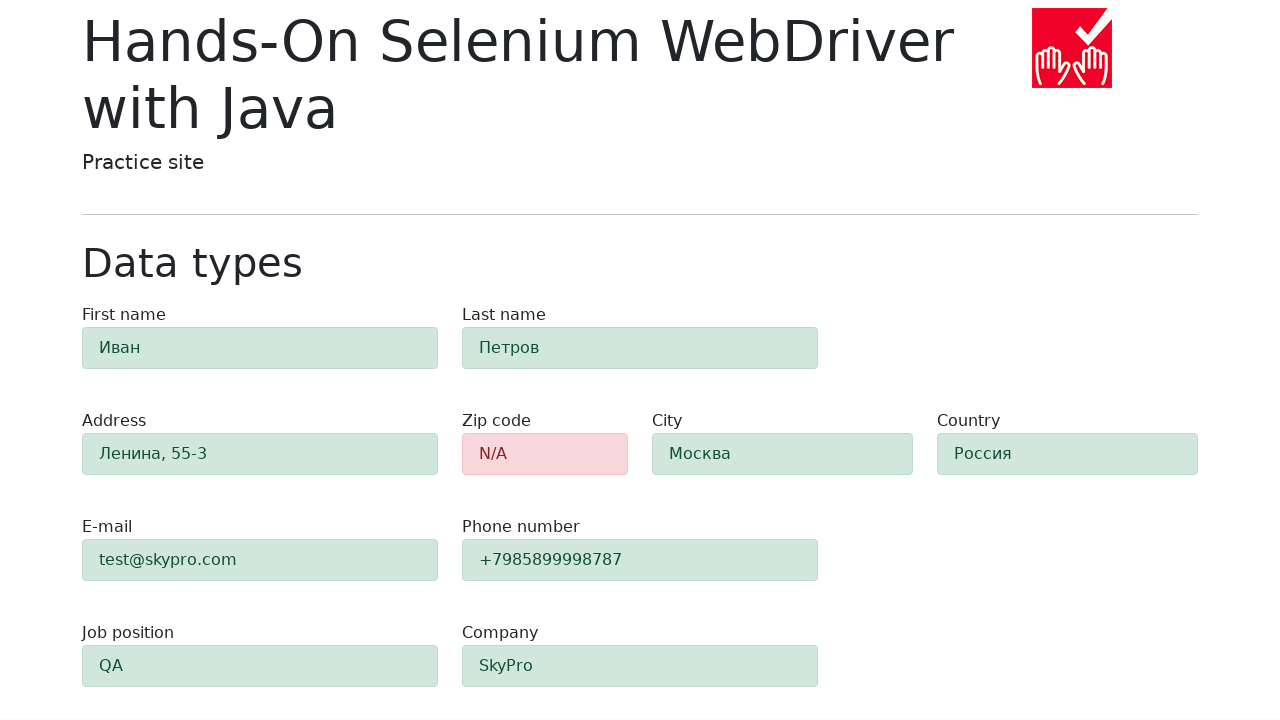

Verified #phone field displays success state (alert-success)
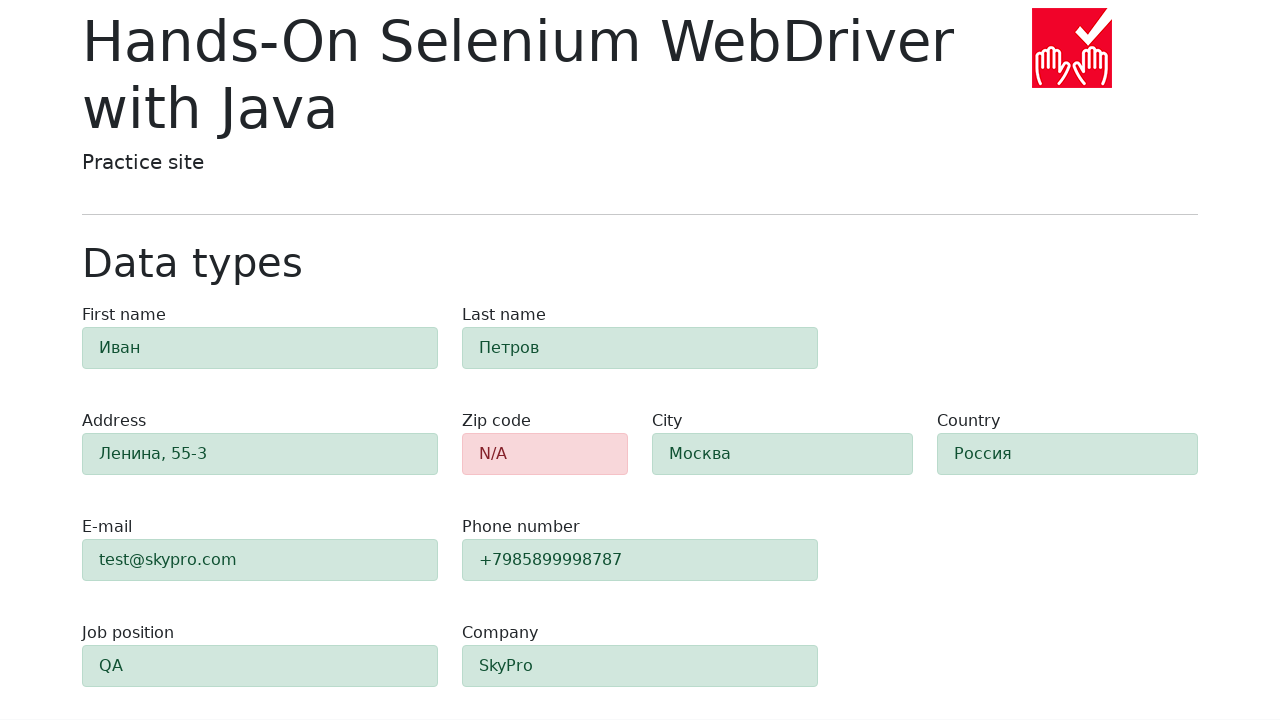

Verified #company field displays success state (alert-success)
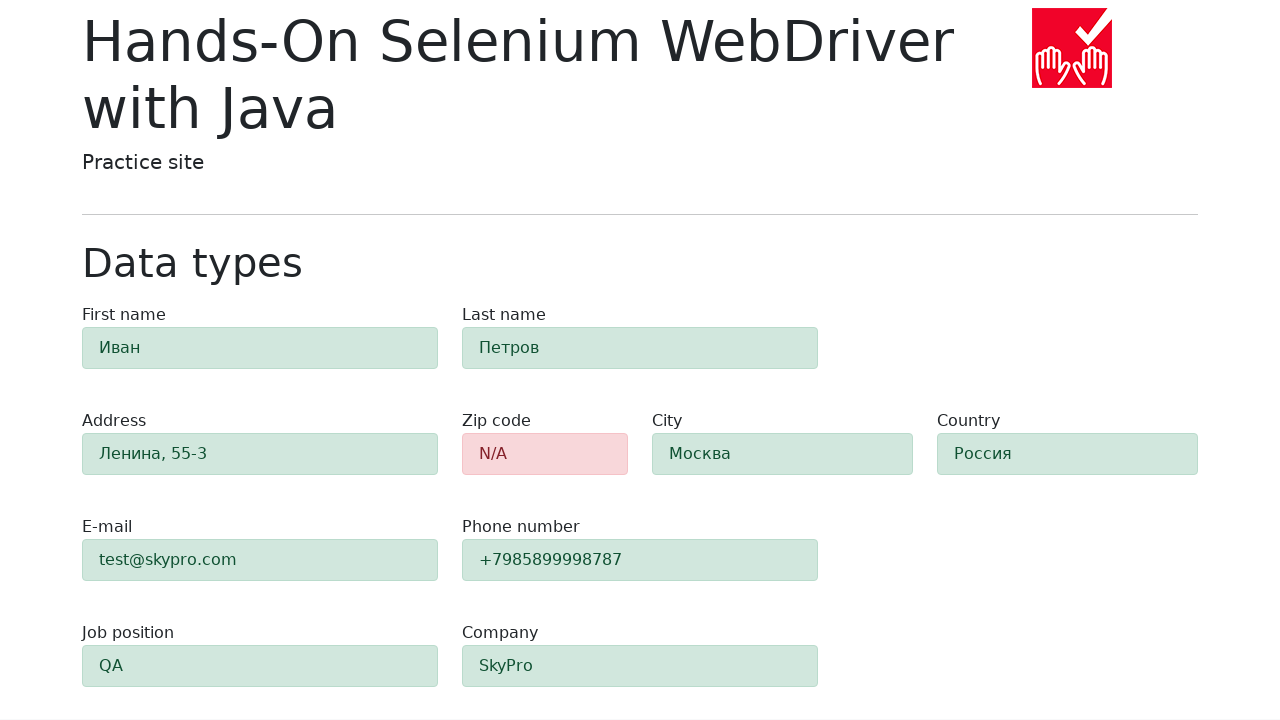

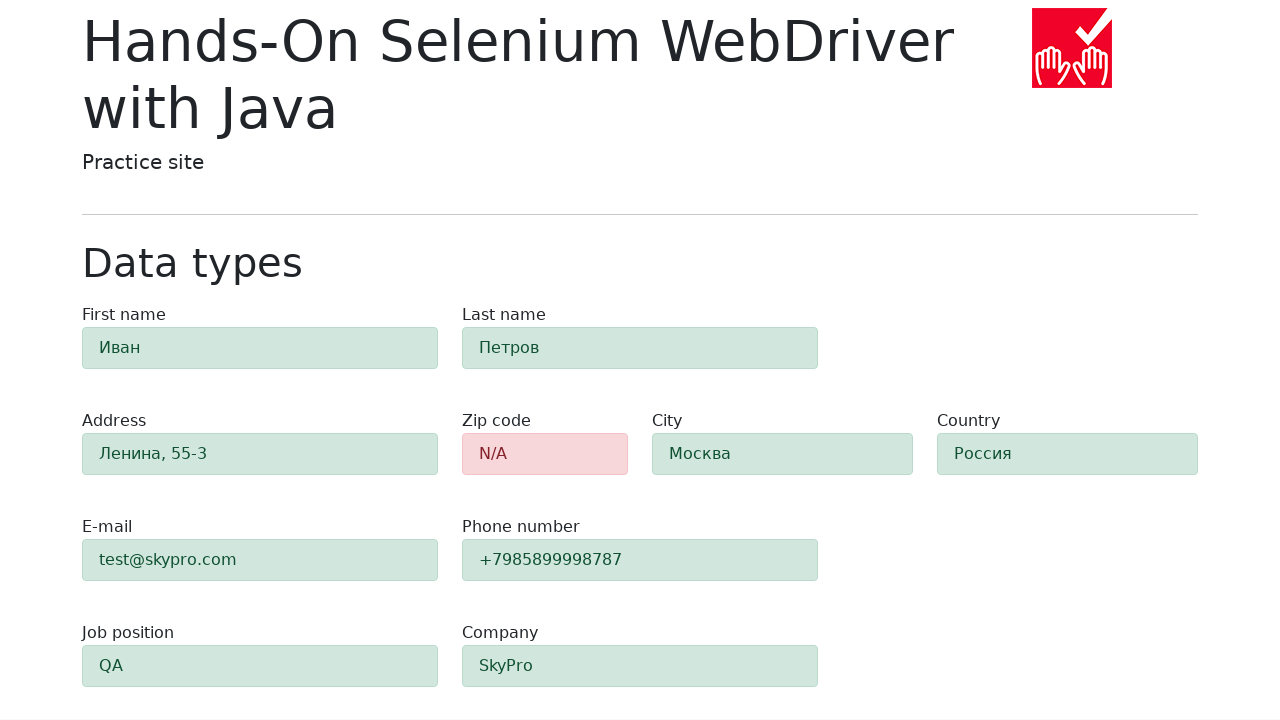